Tests new user registration flow by opening signup modal, filling username and password, and submitting the registration form

Starting URL: https://www.demoblaze.com/

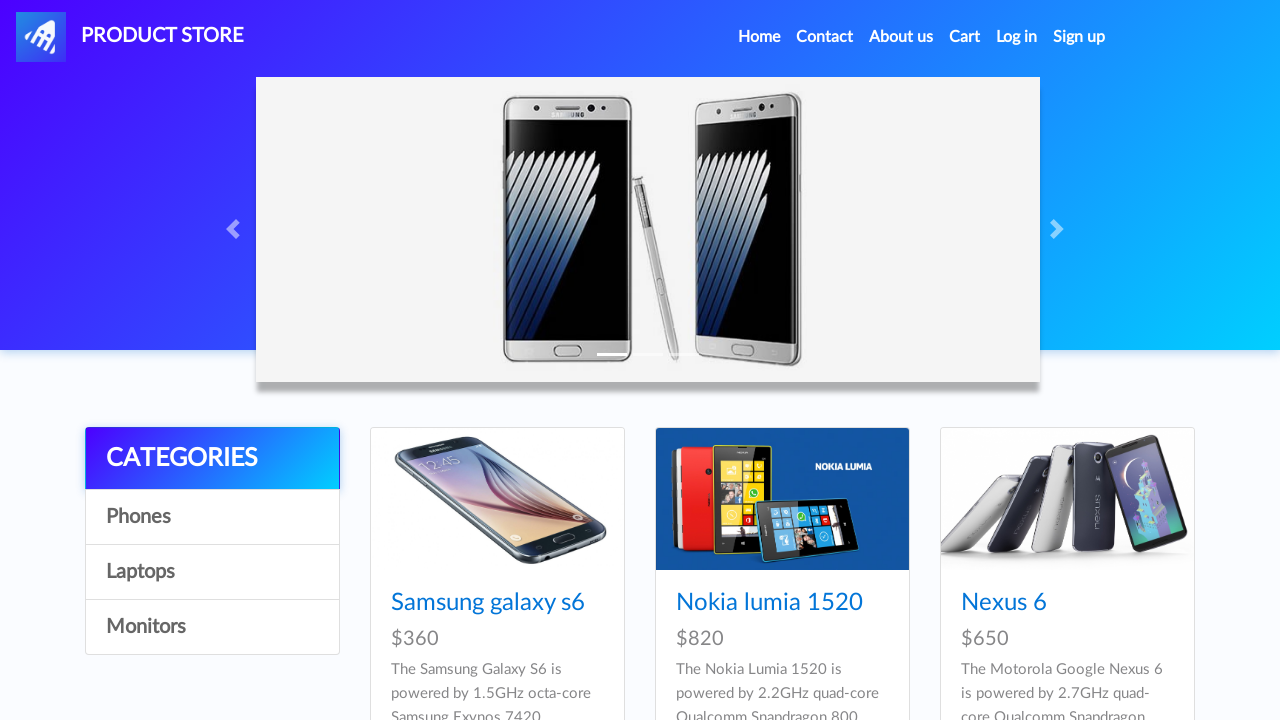

Generated unique username with timestamp
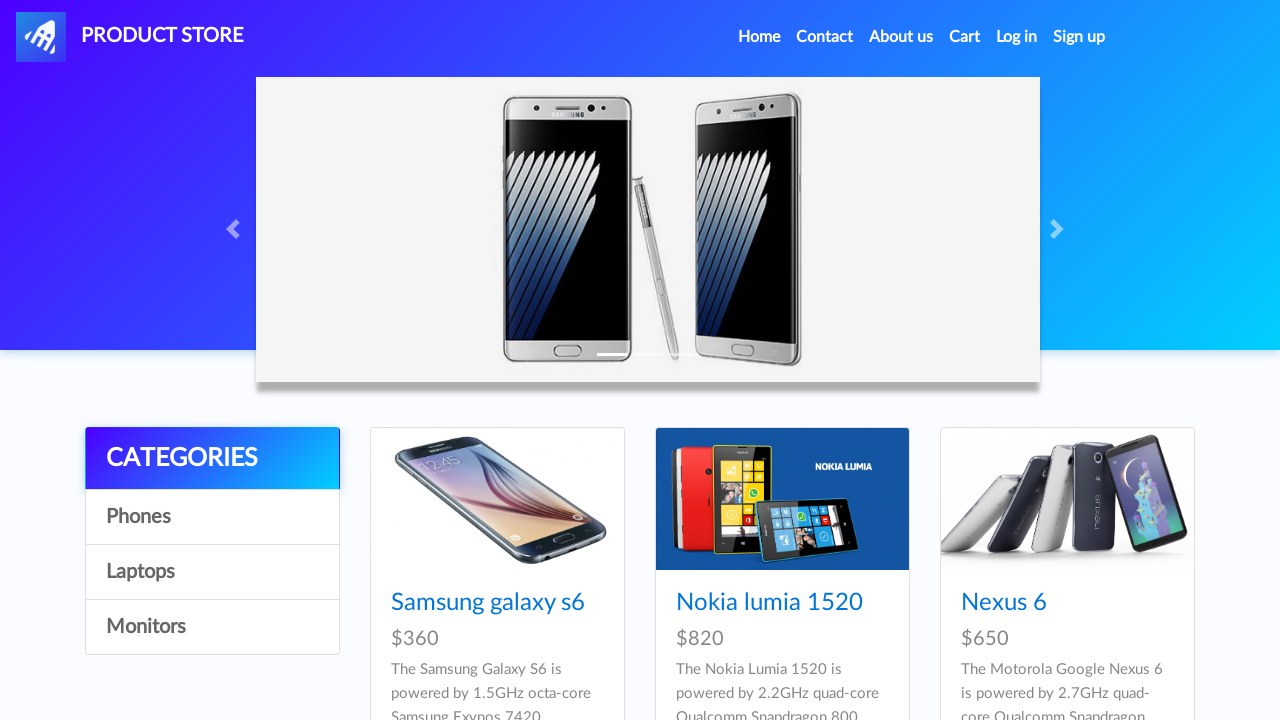

Clicked signup button to open registration modal at (1079, 37) on #signin2
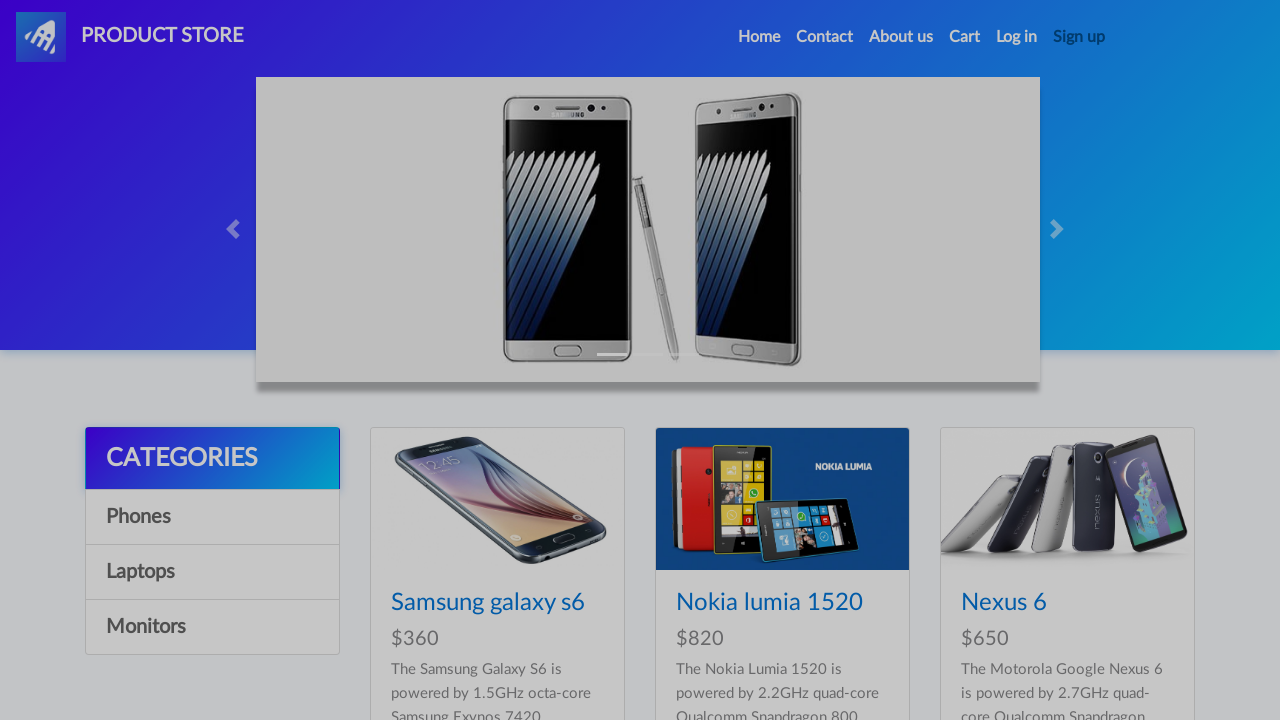

Signup modal appeared with username field visible
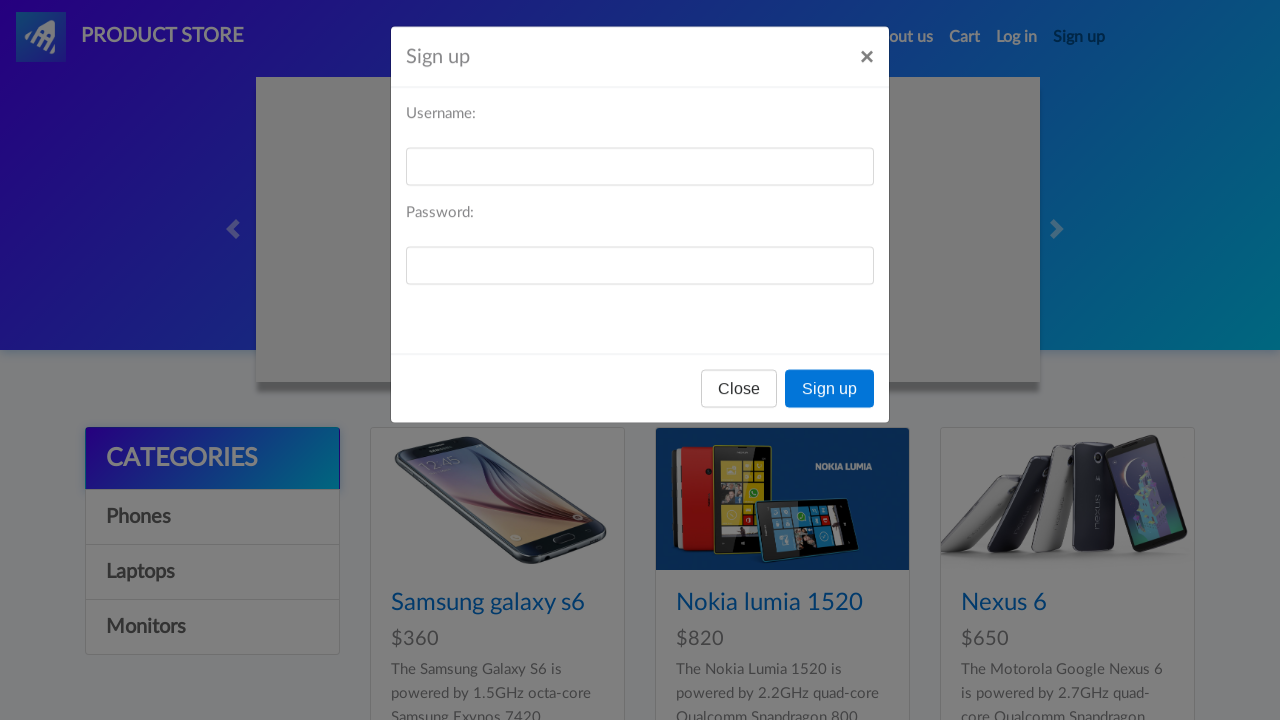

Filled username field with 'TestUser1772404653749' on #sign-username
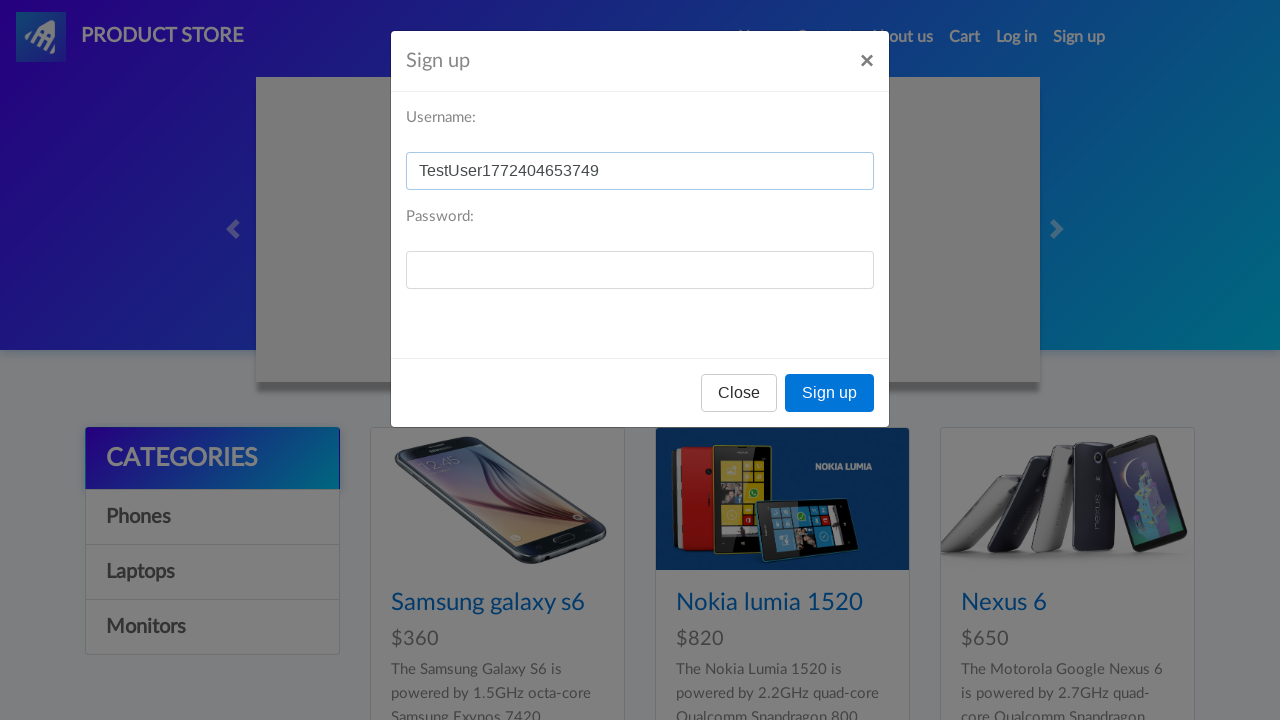

Filled password field with 'TestPassword123' on #sign-password
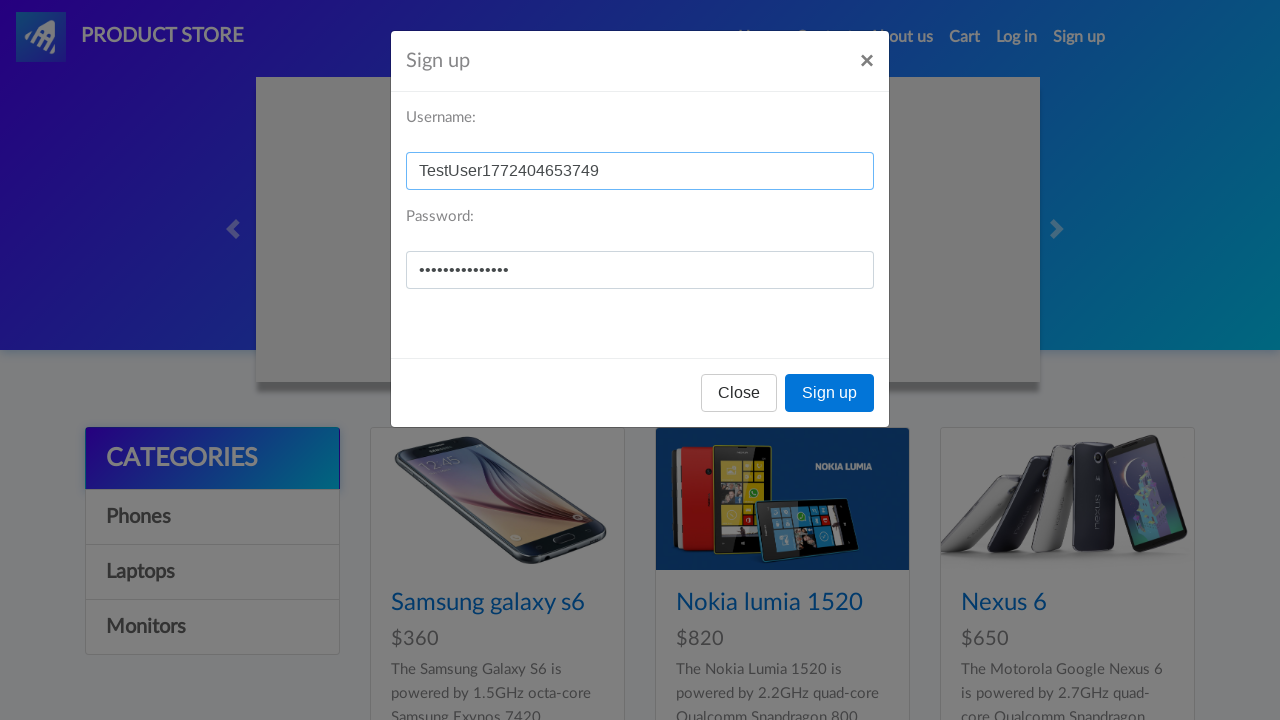

Set up dialog handler to accept dialogs
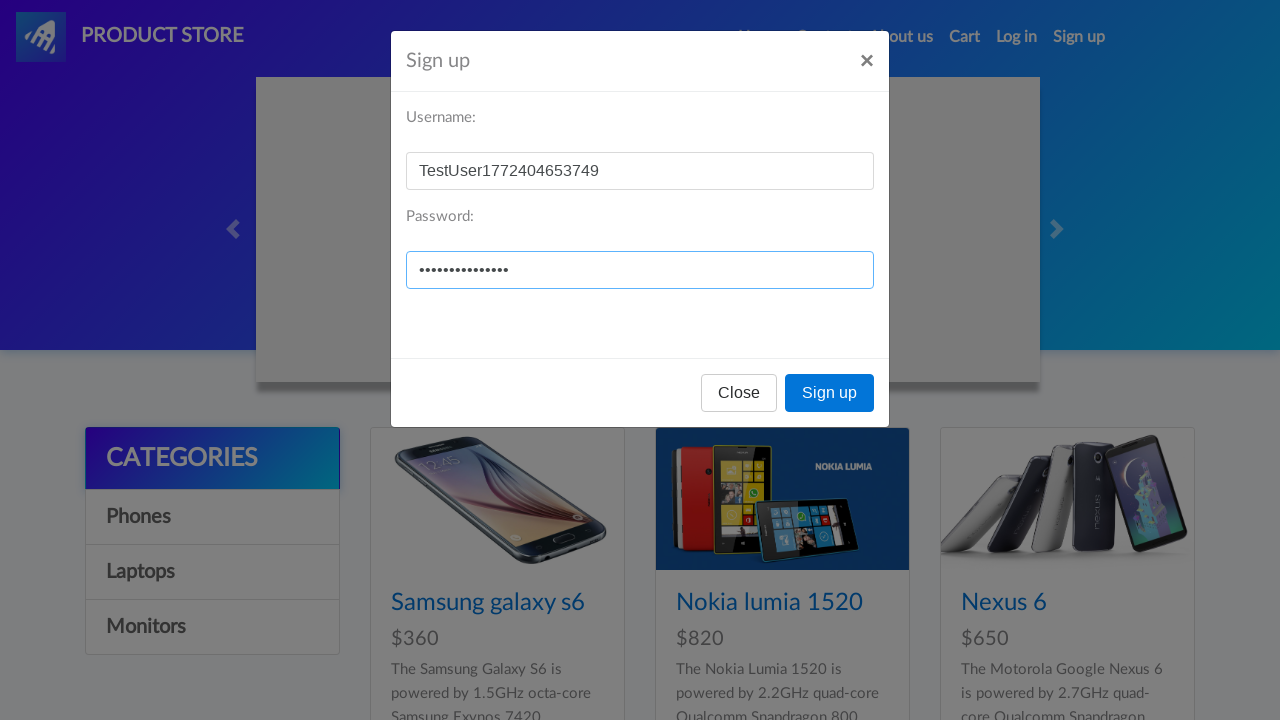

Clicked register button to submit registration form at (830, 393) on xpath=//button[@onclick='register()']
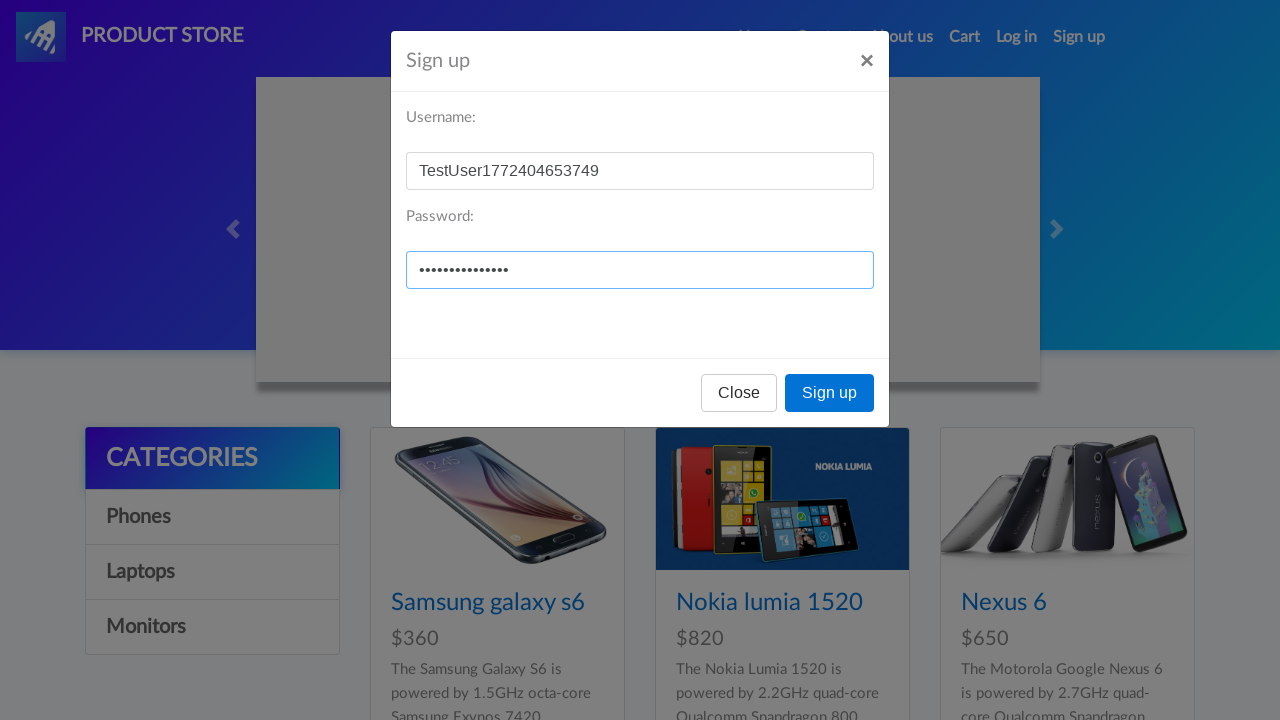

Waited 3 seconds for registration to complete
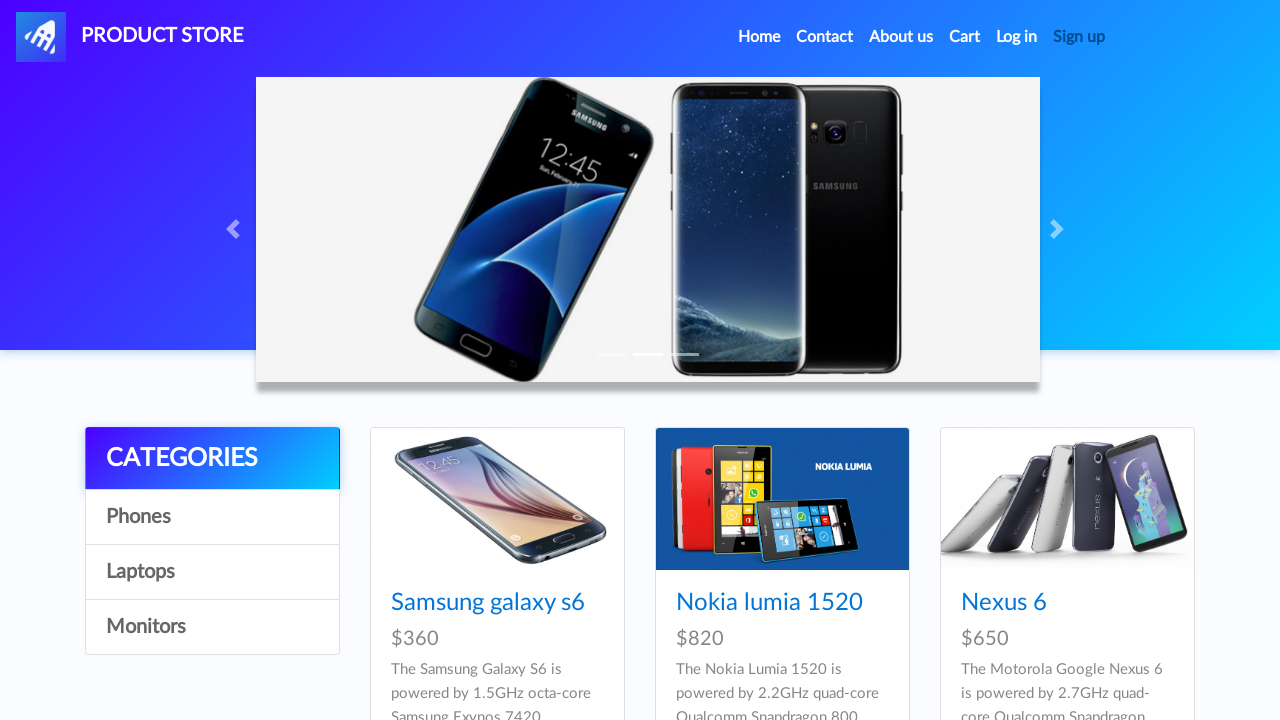

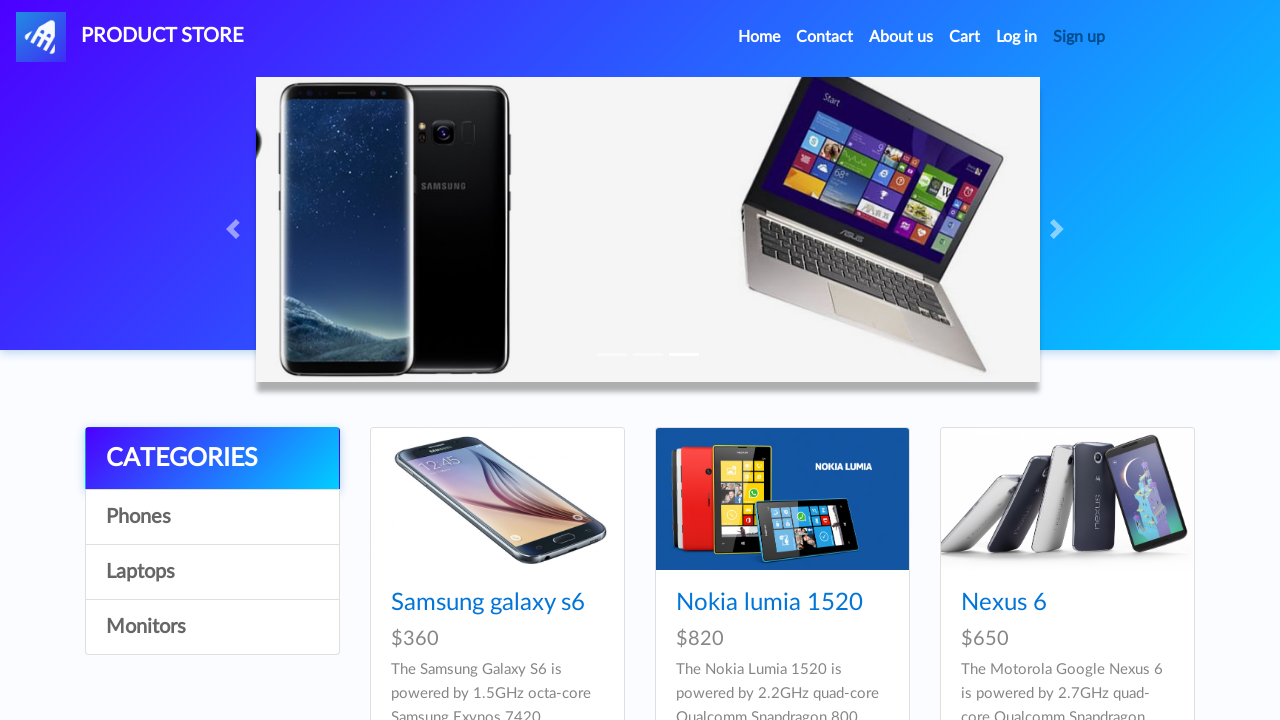